Tests adding a "SeleniumWithJava" task to the todo list and verifies it was added successfully

Starting URL: https://lambdatest.github.io/sample-todo-app/

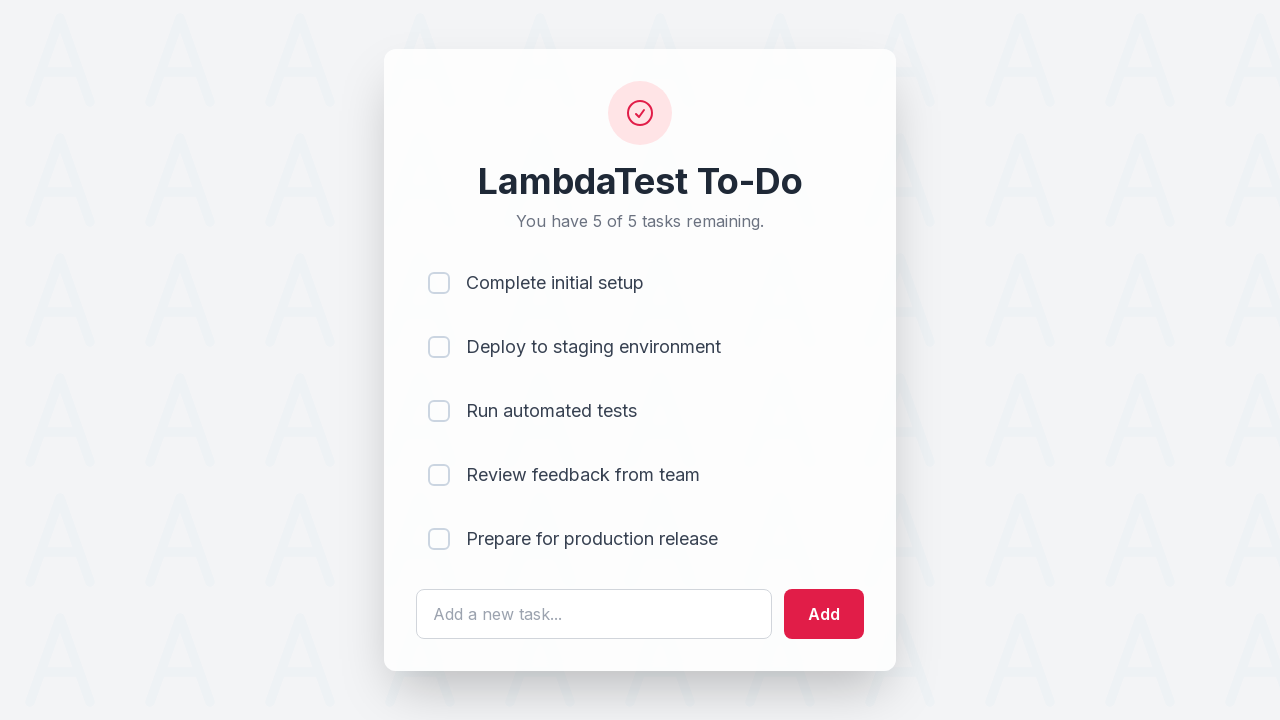

Filled input field with 'SeleniumWithJava' on form input[type='text']
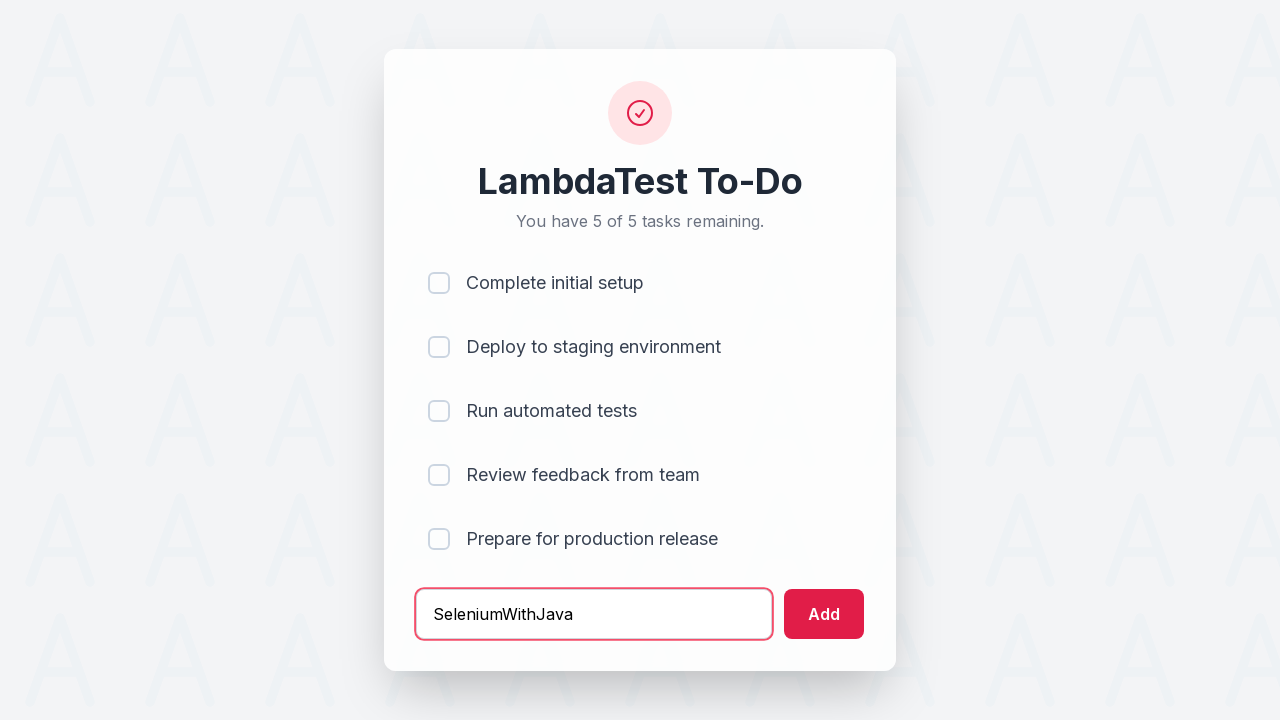

Clicked add button to create new task at (824, 614) on #addbutton
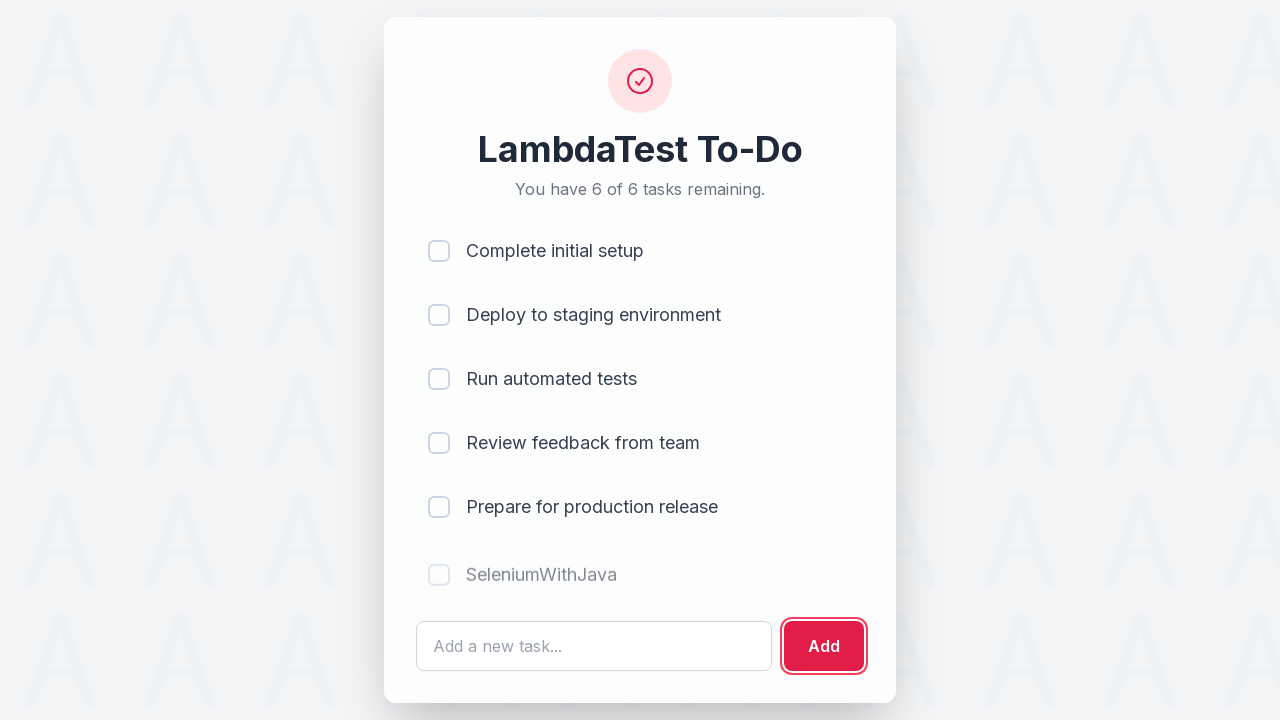

Verified 'SeleniumWithJava' task was successfully added to the todo list
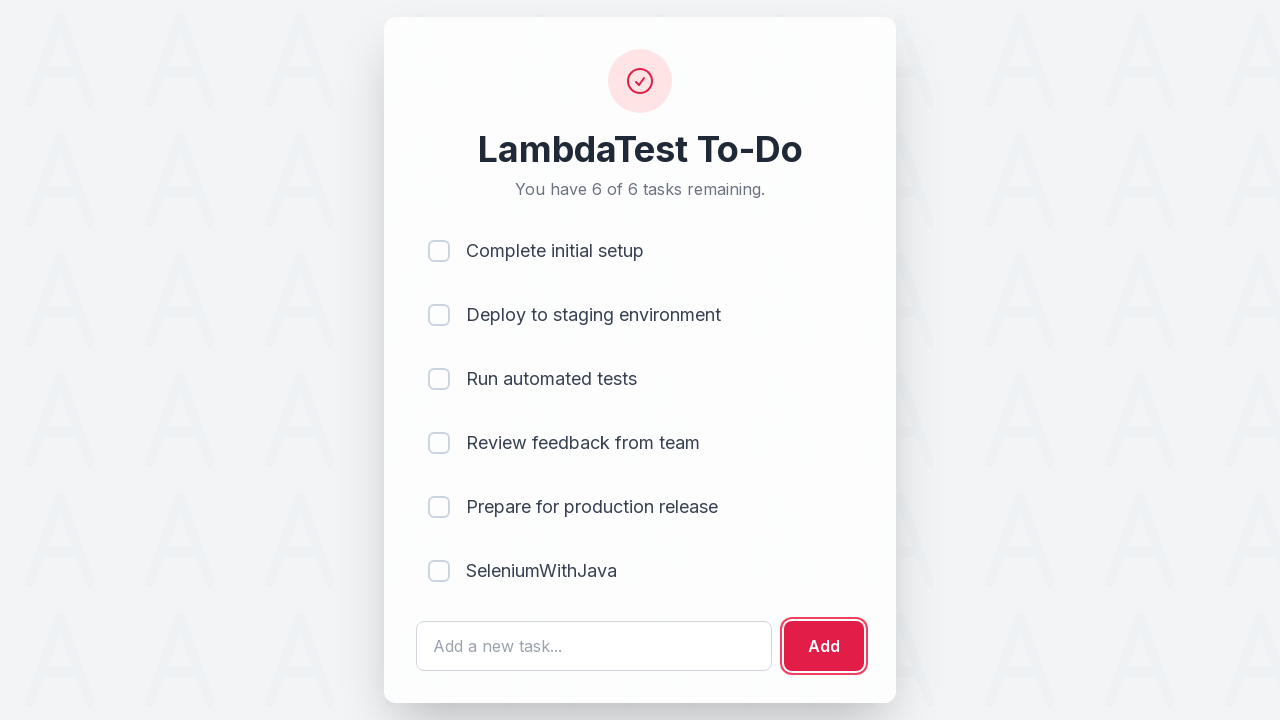

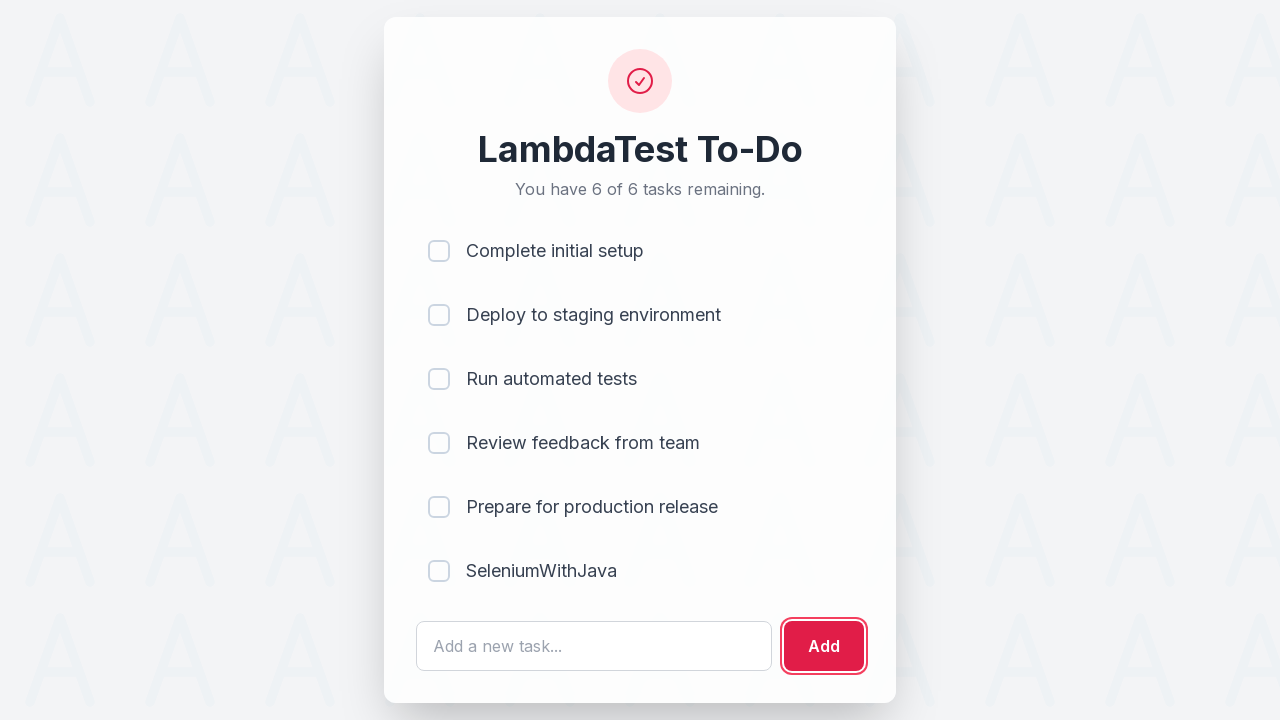